Tests a data types form by filling all input fields with fake/random data (name, address, contact info, job details) and submitting the form, then verifies all fields show success status.

Starting URL: https://bonigarcia.dev/selenium-webdriver-java/data-types.html

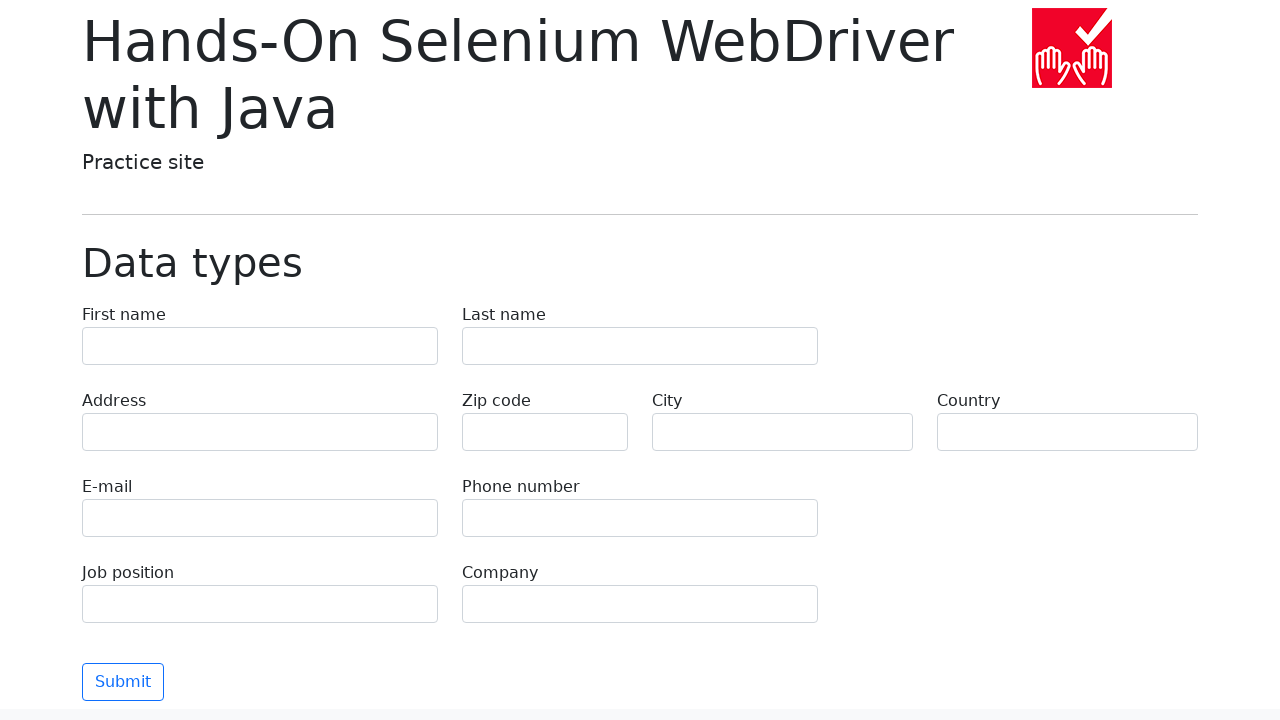

Filled first name field with 'Jennifer' on input[name='first-name']
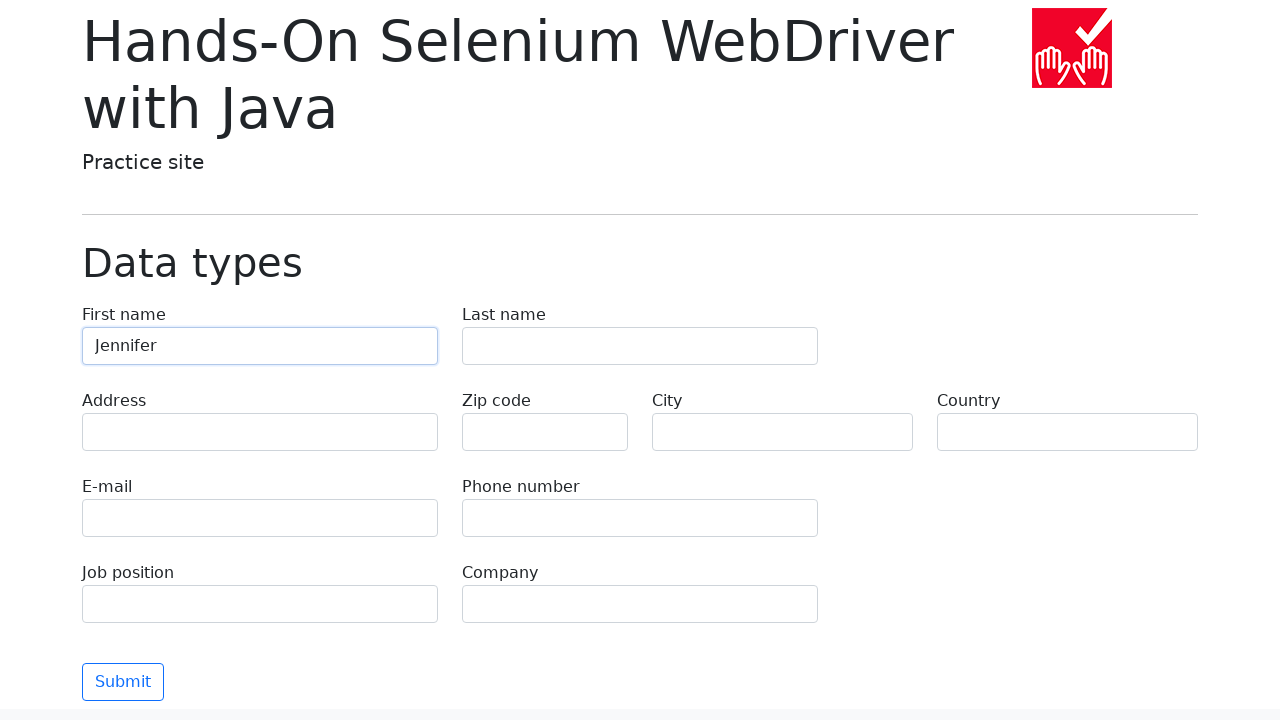

Filled last name field with 'Morrison' on input[name='last-name']
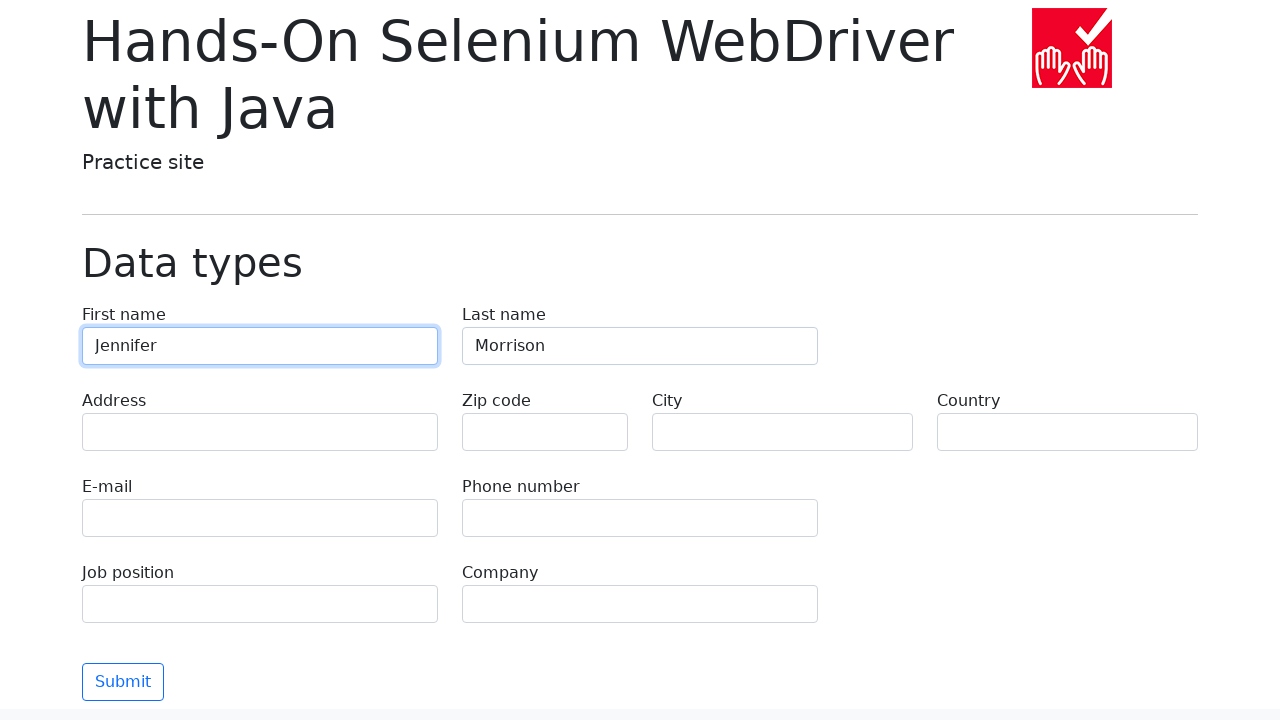

Filled address field with '742 Evergreen Terrace, Springfield, IL 62704' on input[name='address']
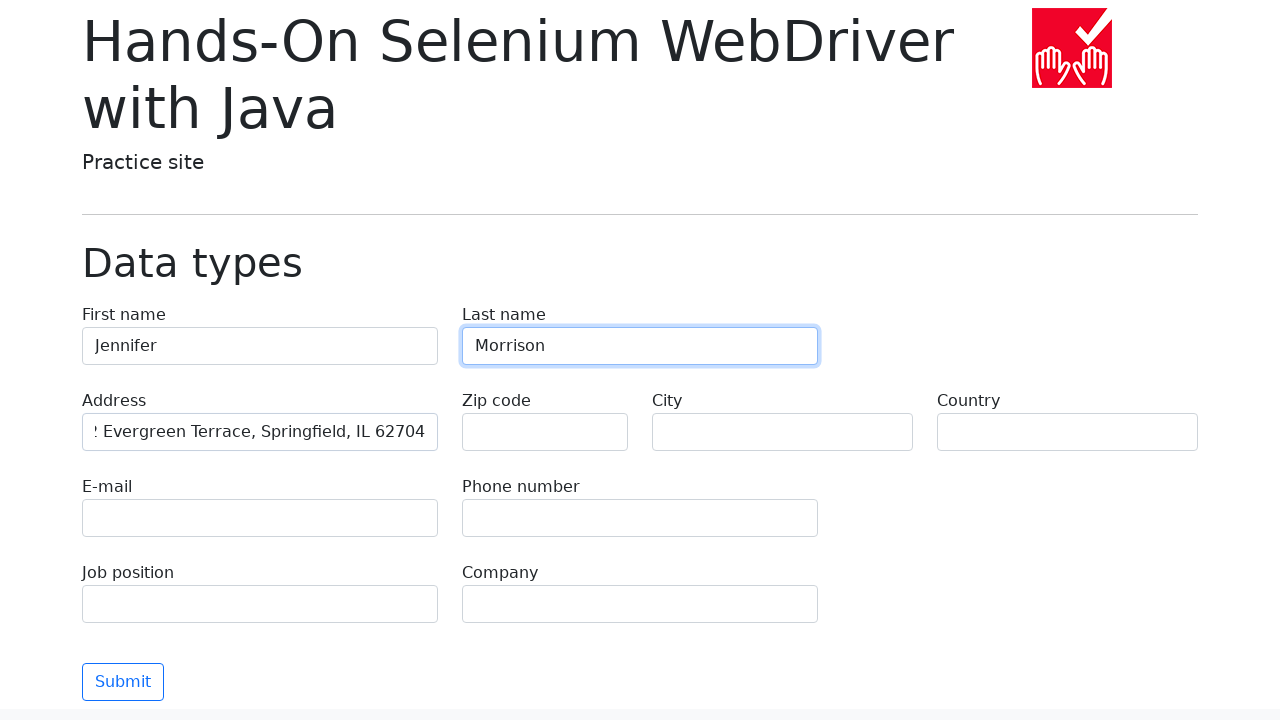

Filled zip code field with '62704' on input[name='zip-code']
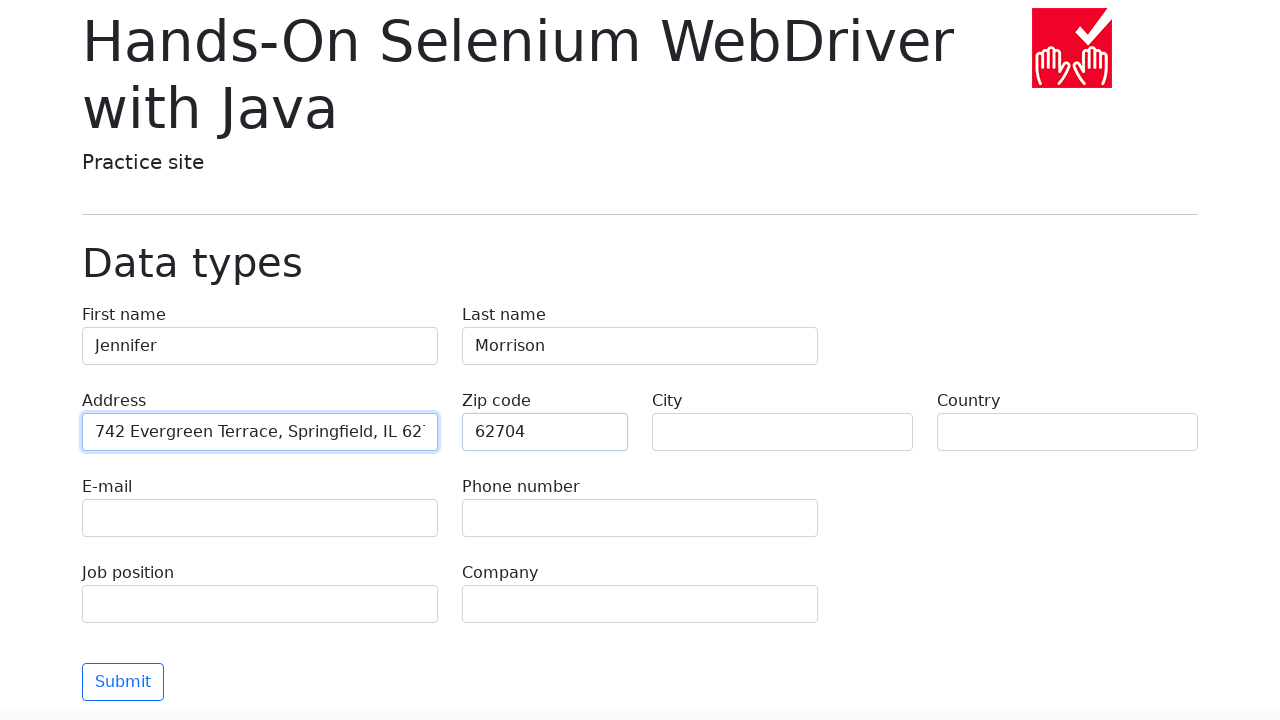

Filled city field with 'Springfield' on input[name='city']
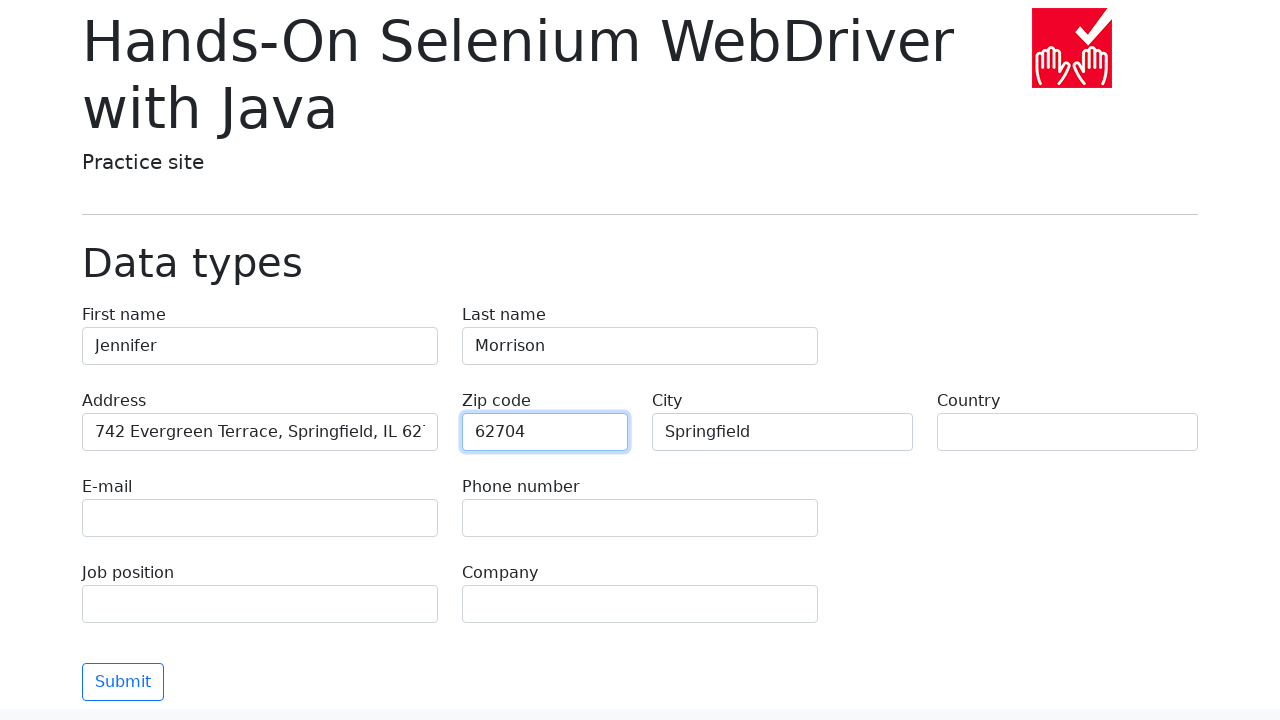

Filled country field with 'United States' on input[name='country']
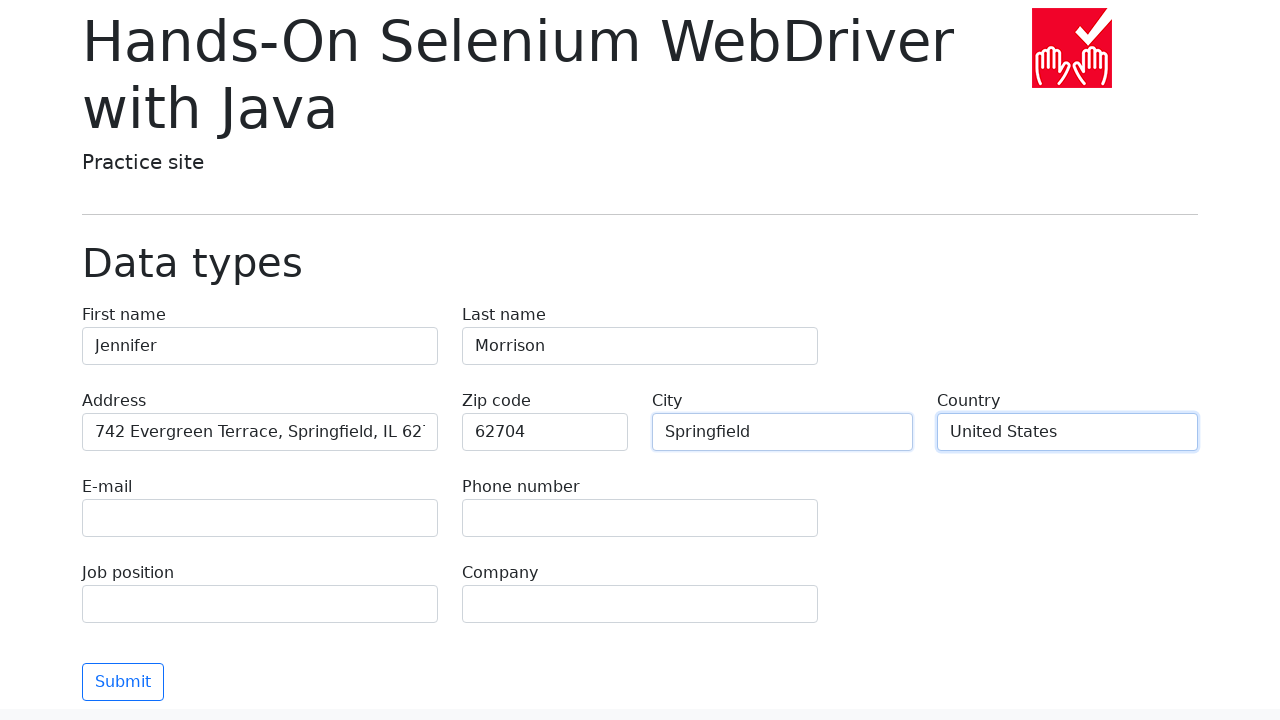

Filled email field with 'jennifer.morrison@example.com' on input[name='e-mail']
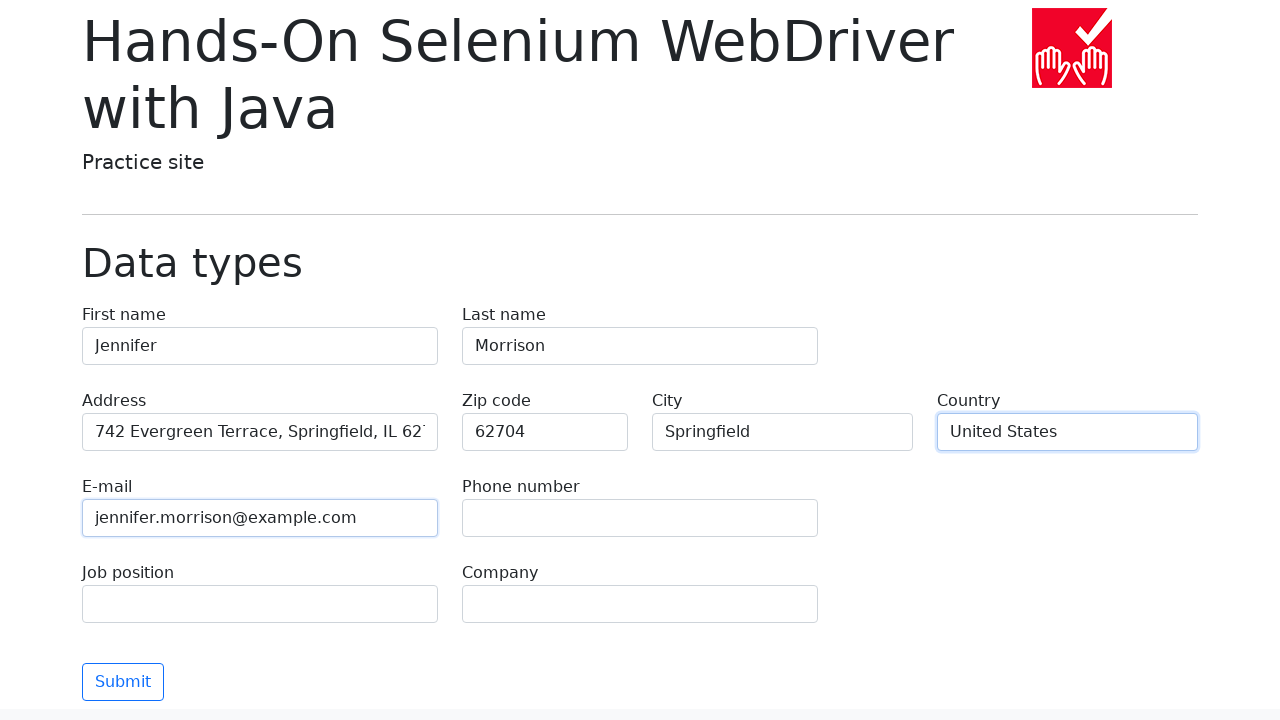

Filled phone field with '555-123-4567' on input[name='phone']
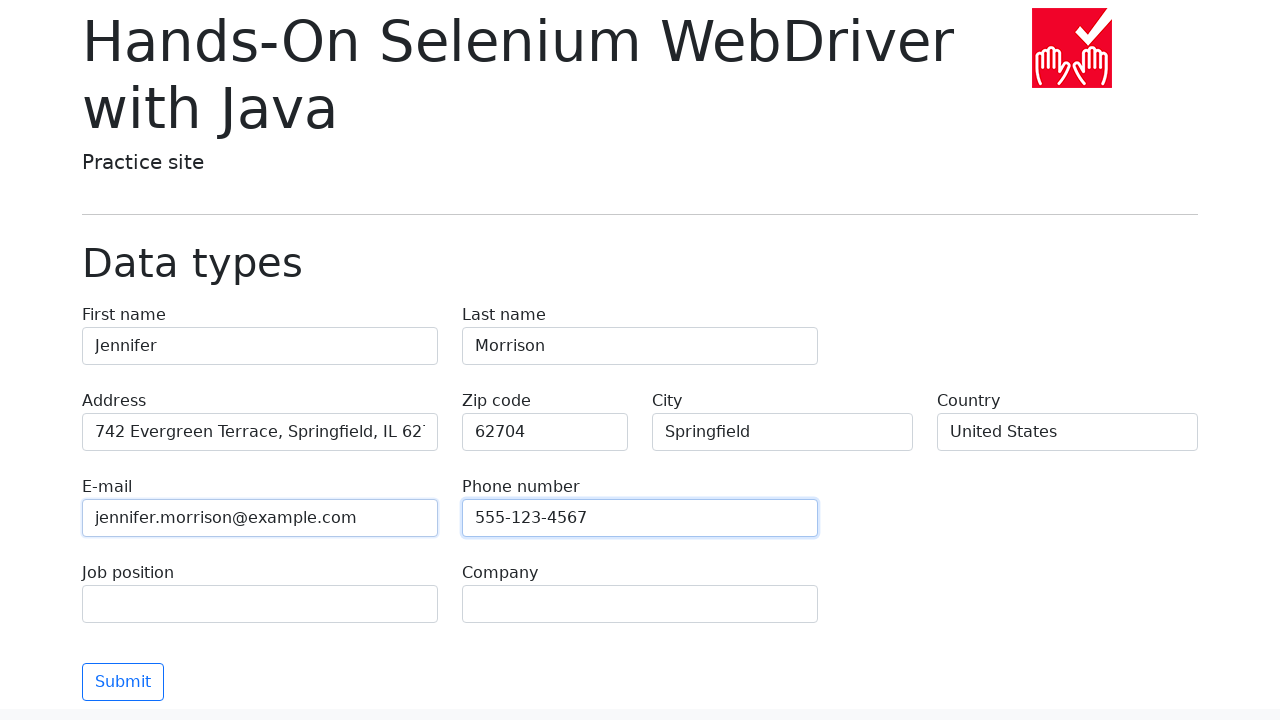

Filled job position field with 'Software Engineer' on input[name='job-position']
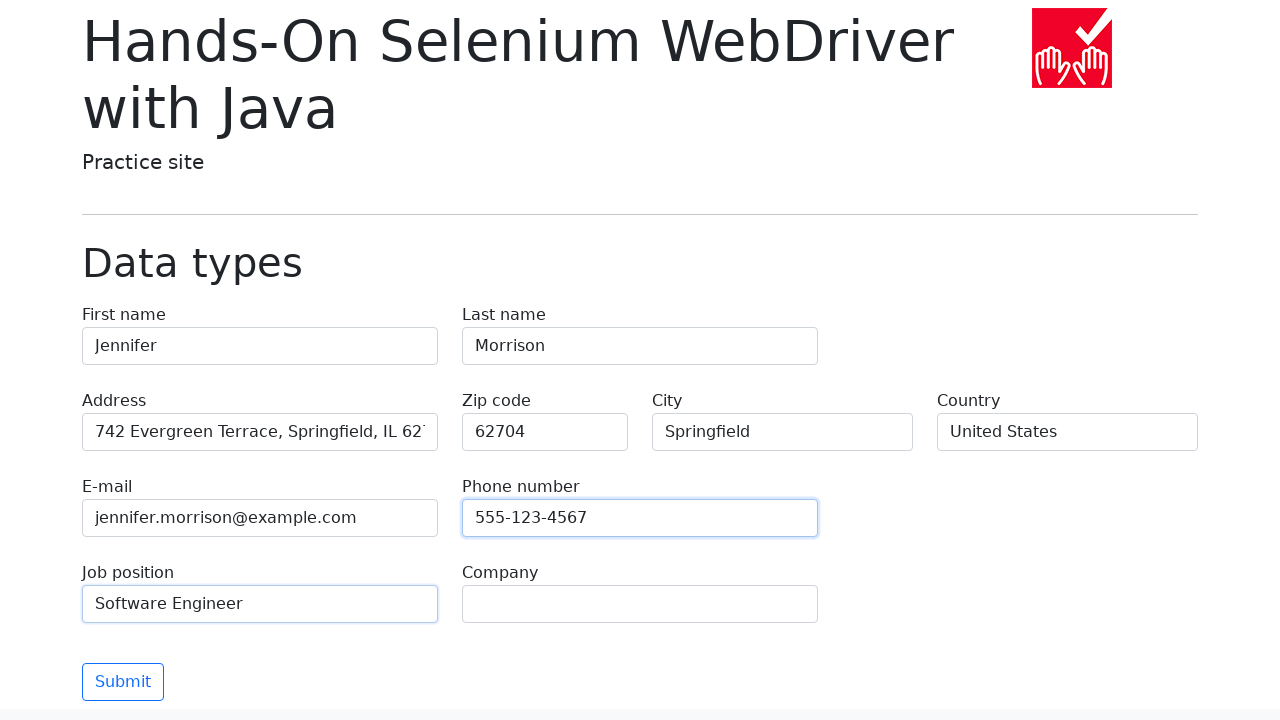

Filled company field with 'Acme Corporation' on input[name='company']
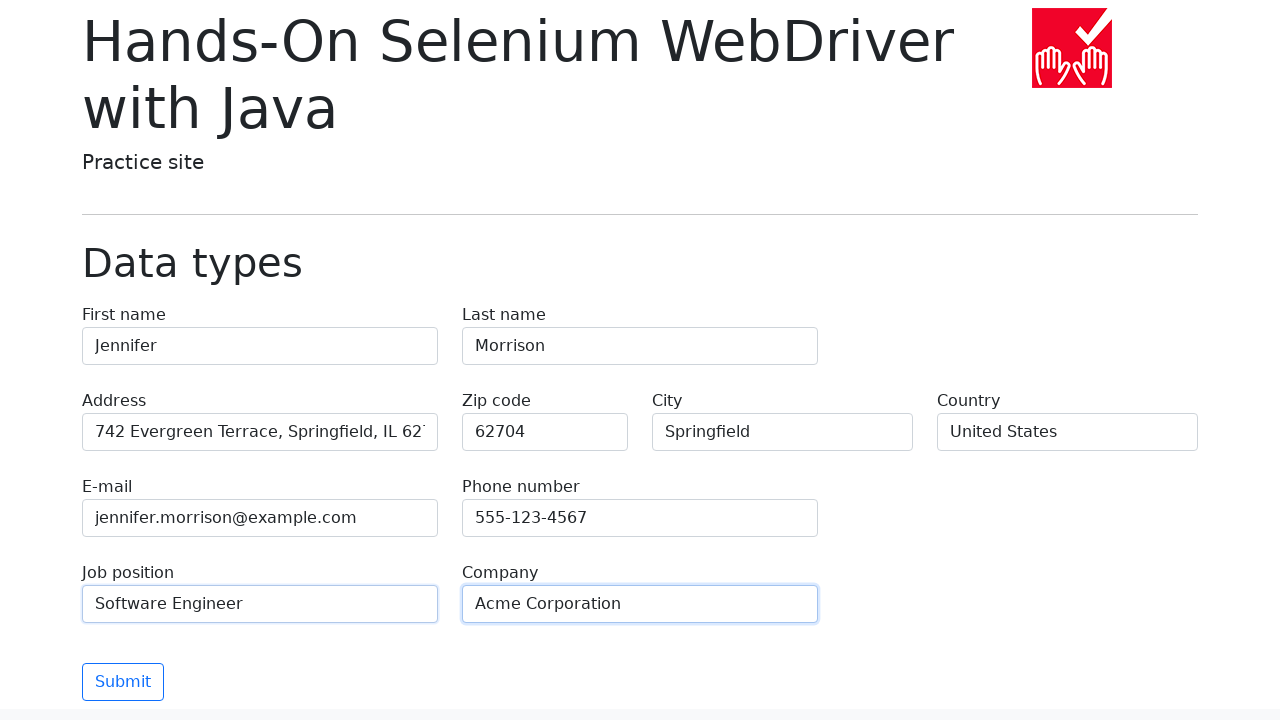

Clicked submit button to submit the form at (123, 682) on button[type='submit']
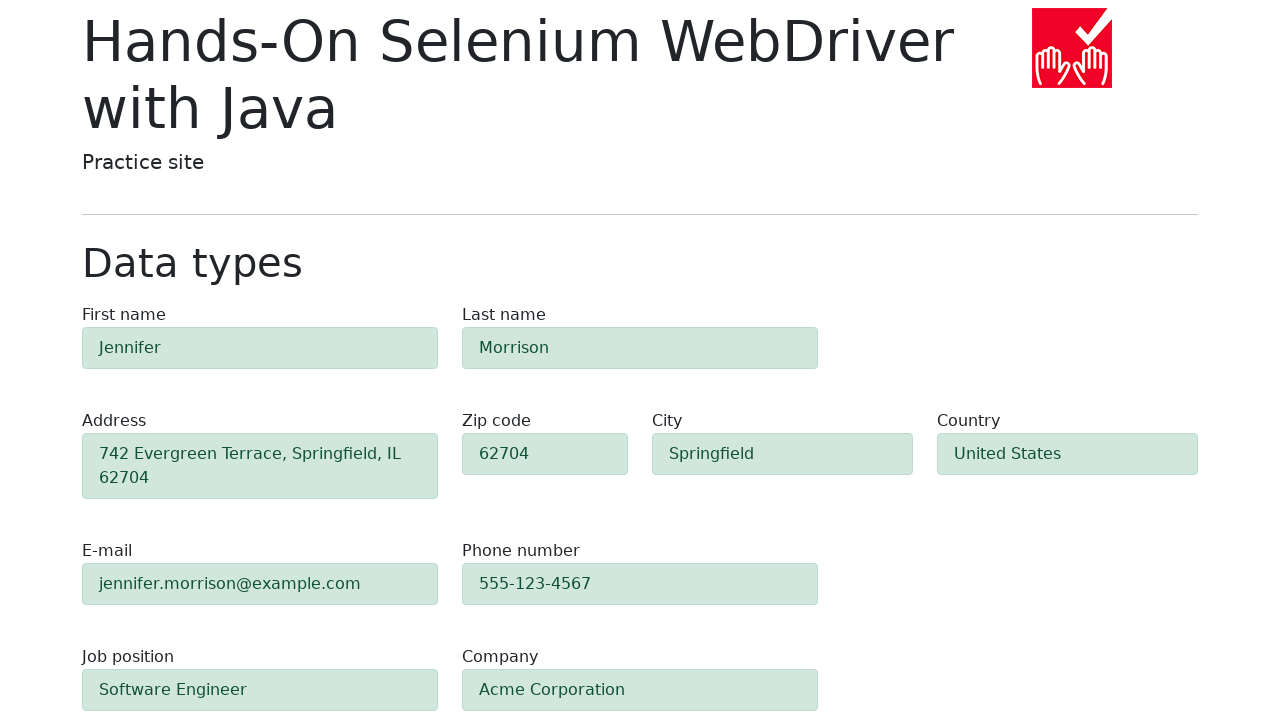

Form submission successful - success alert displayed
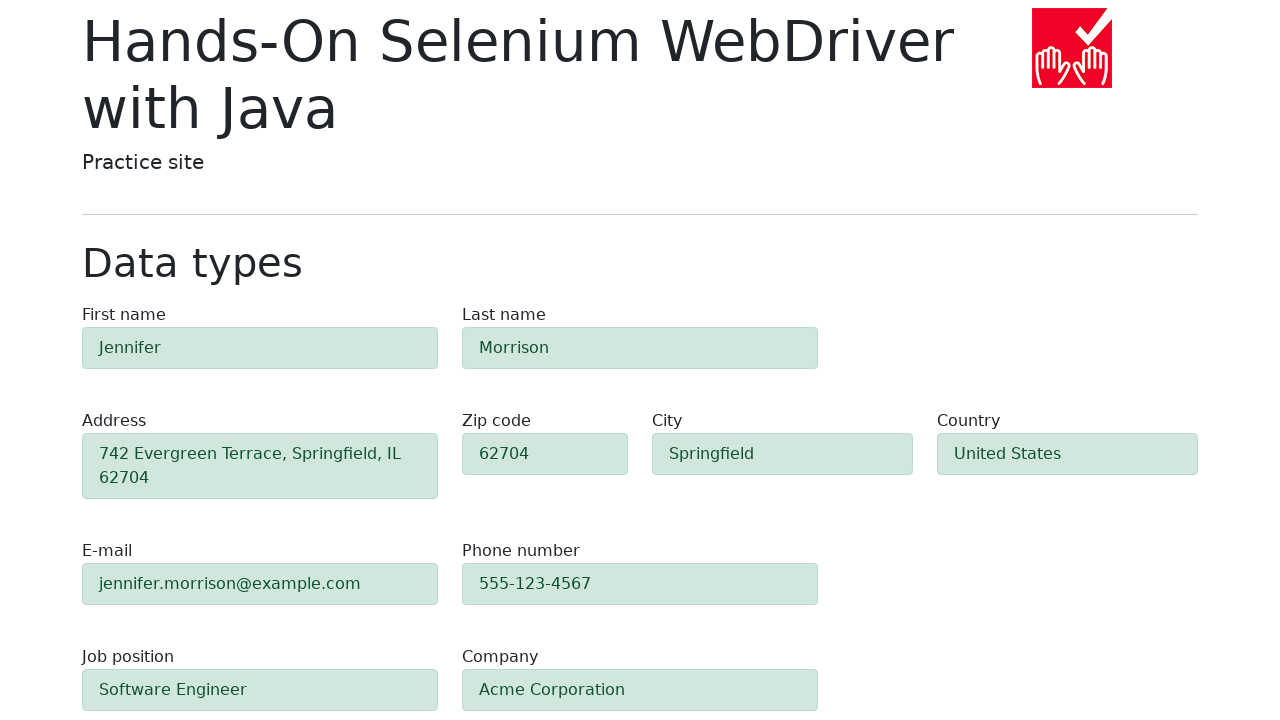

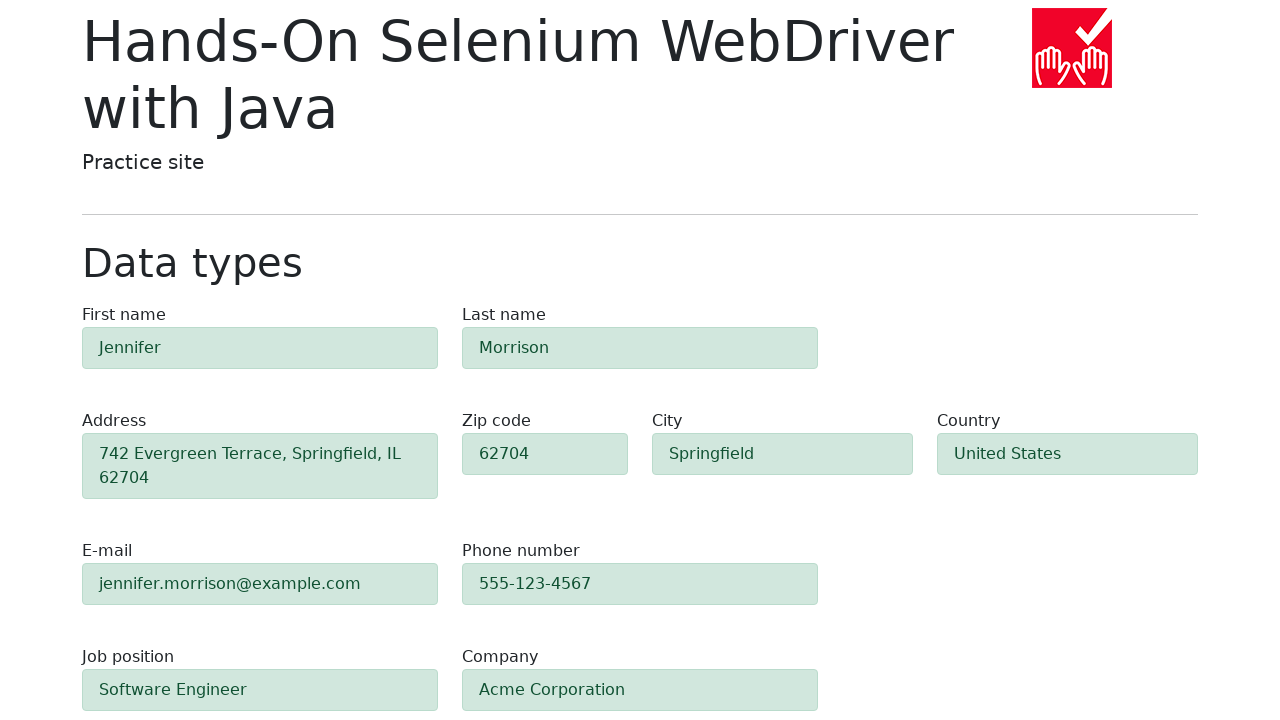